Tests autocomplete dropdown functionality by typing "ind" and selecting "India" from the suggested countries list

Starting URL: https://rahulshettyacademy.com/dropdownsPractise/

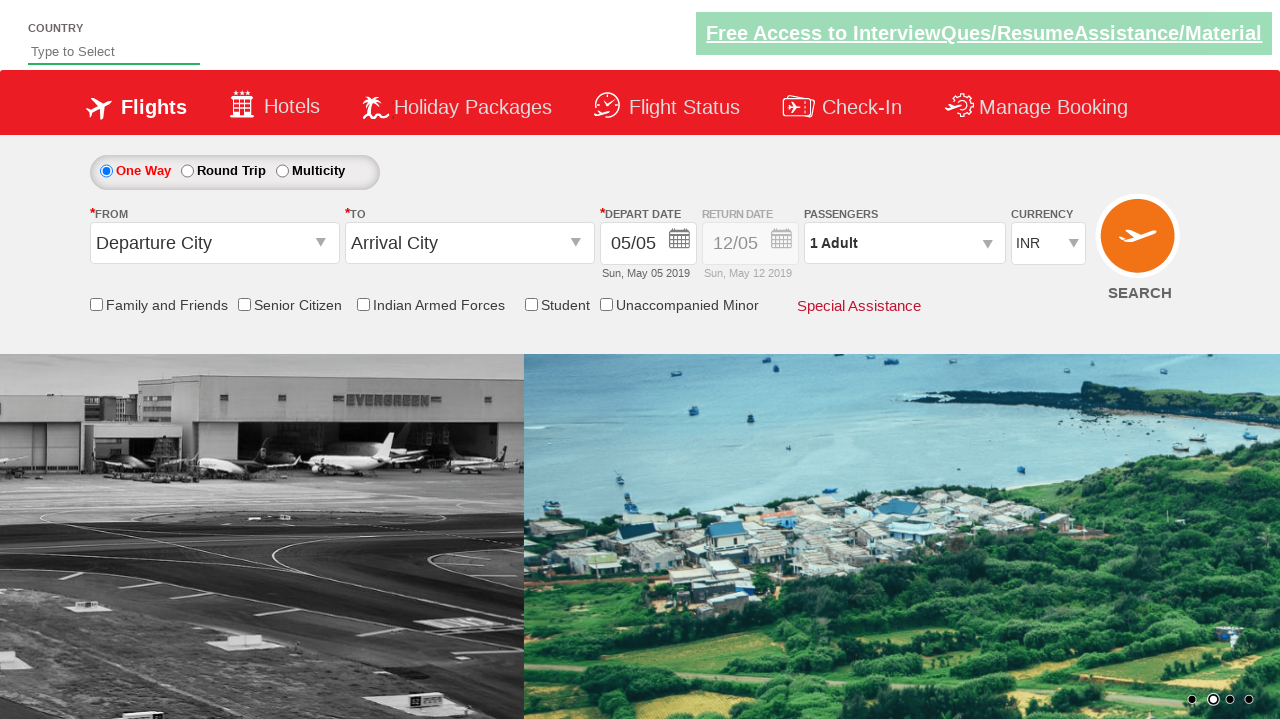

Typed 'ind' in the autocomplete field on #autosuggest
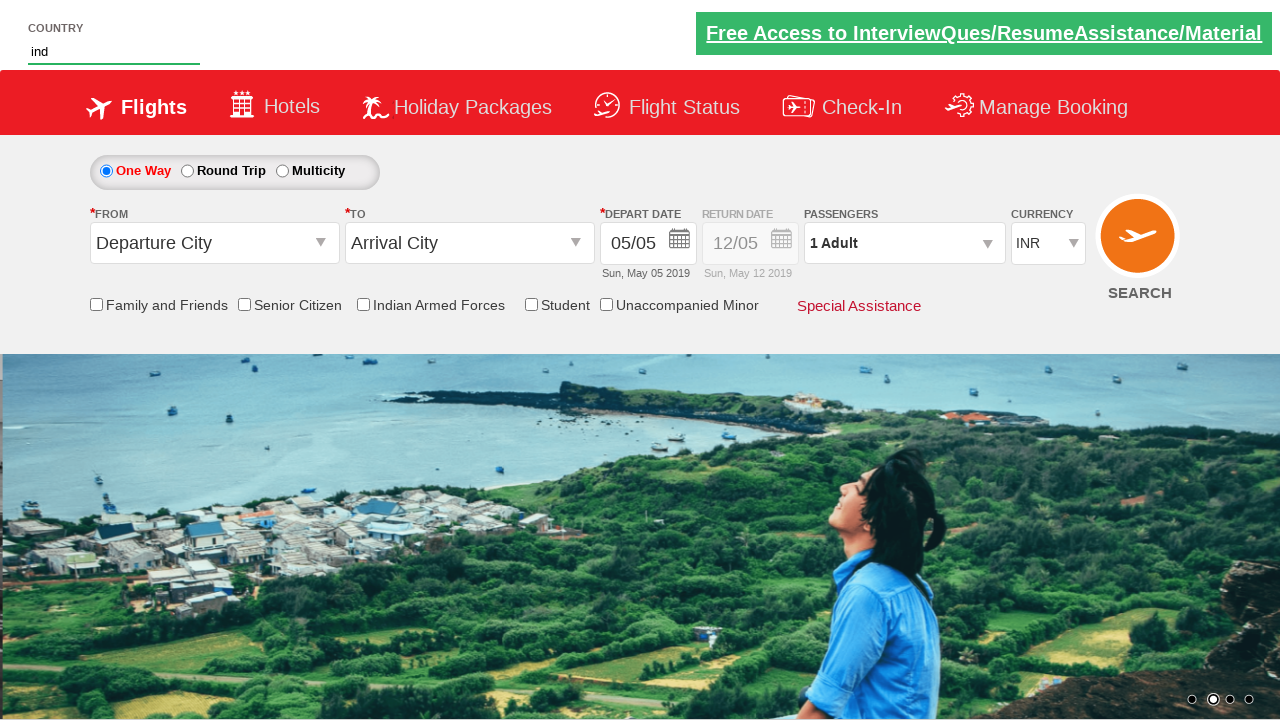

Autocomplete dropdown suggestions appeared
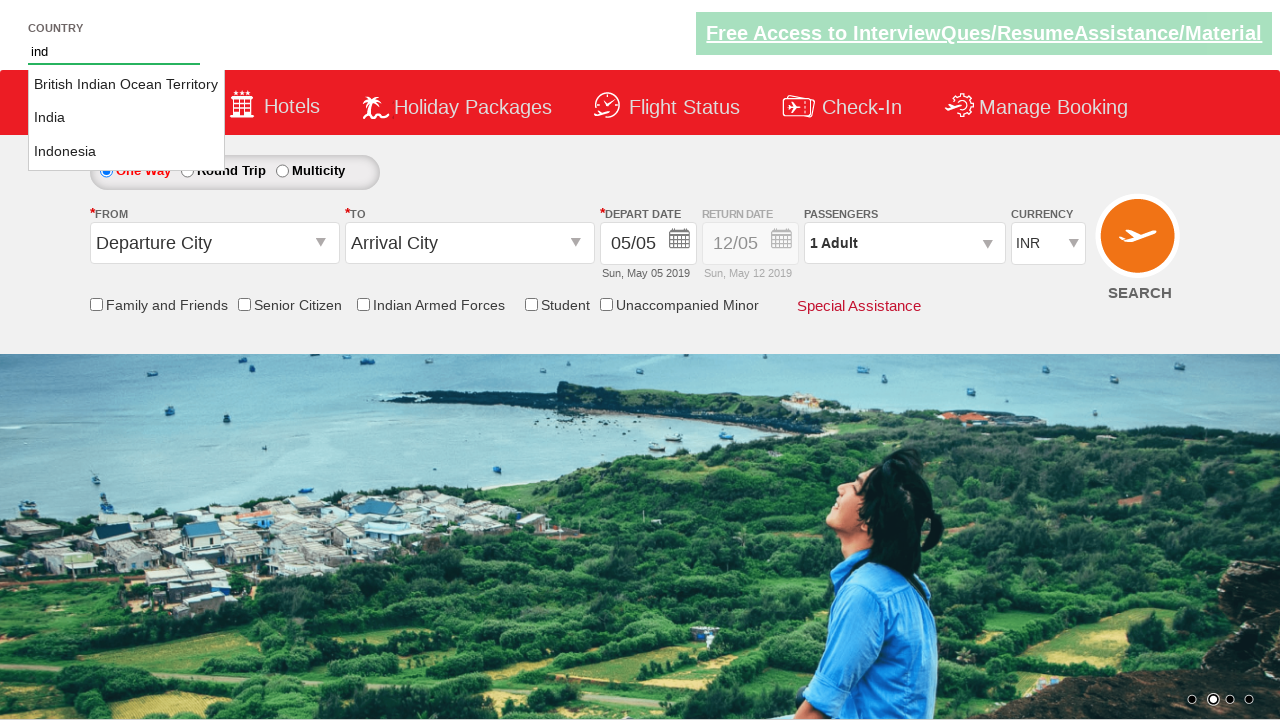

Selected 'India' from the autocomplete dropdown suggestions at (126, 118) on li.ui-menu-item a >> nth=1
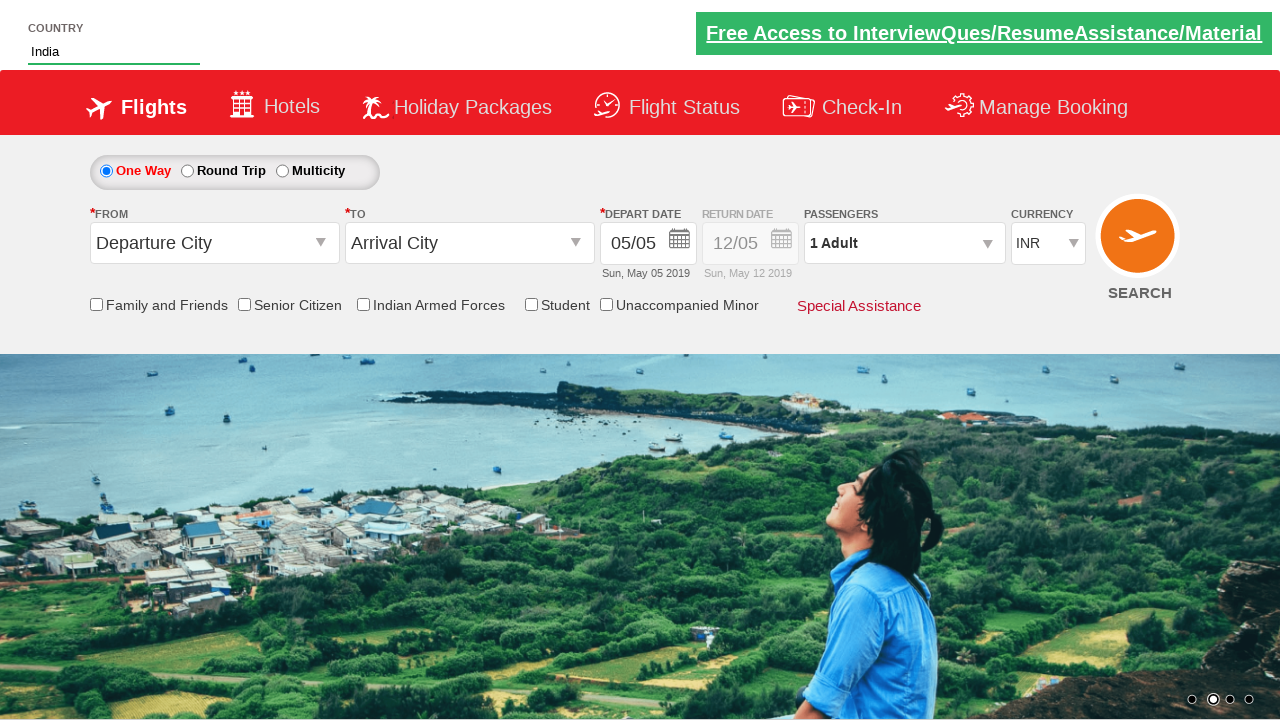

Verified that 'India' was successfully selected in the autocomplete field
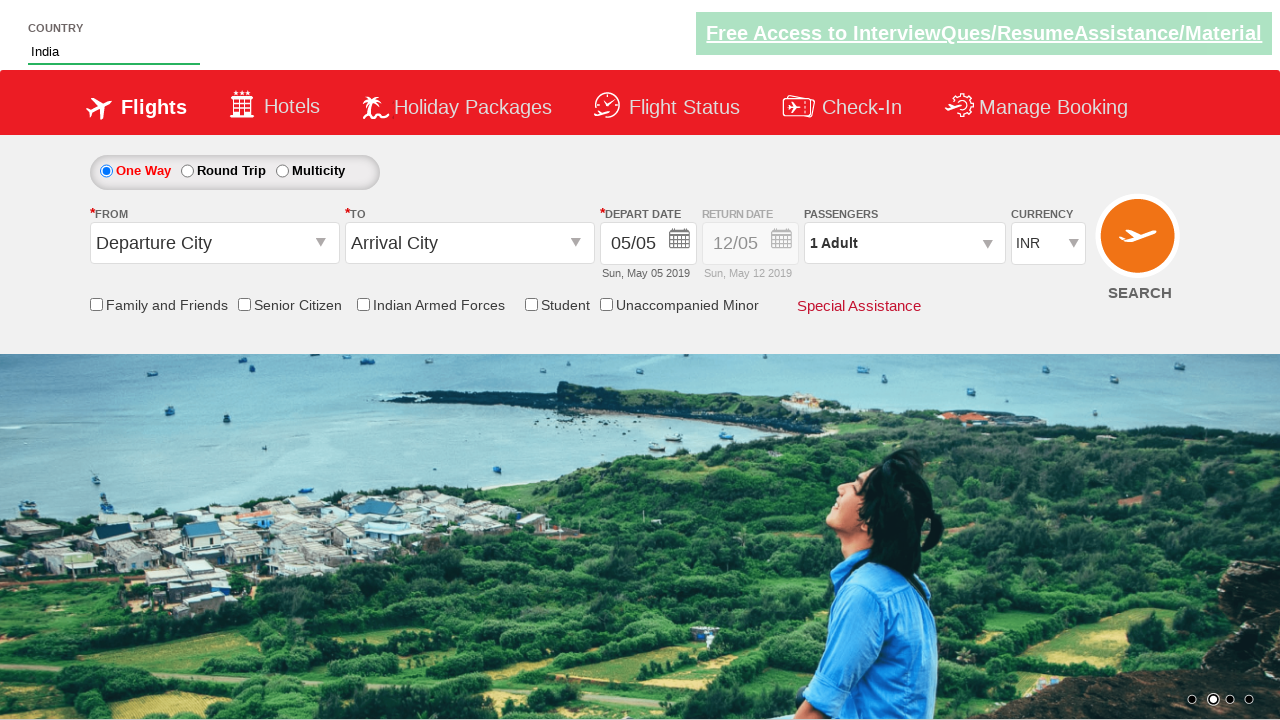

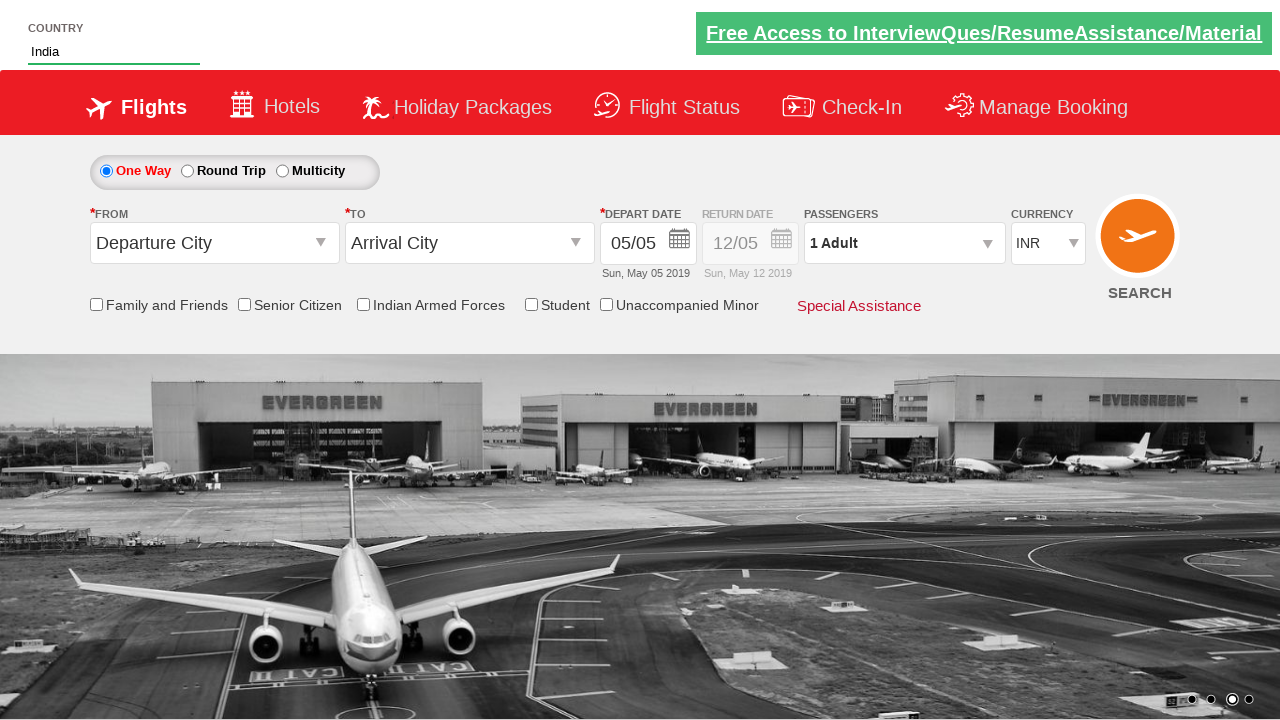